Tests dropdown selection functionality by selecting the "White" color option from a select menu

Starting URL: https://demoqa.com/select-menu

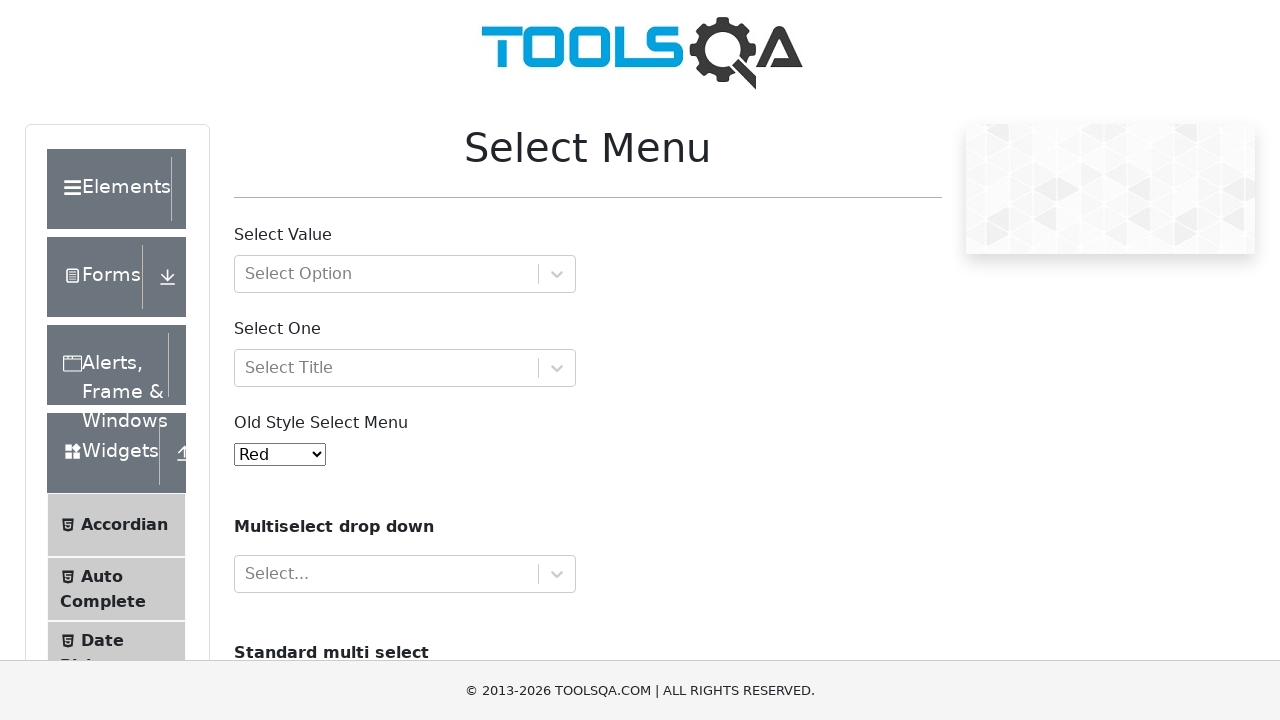

Selected 'White' color option from dropdown menu using value='6' on #oldSelectMenu
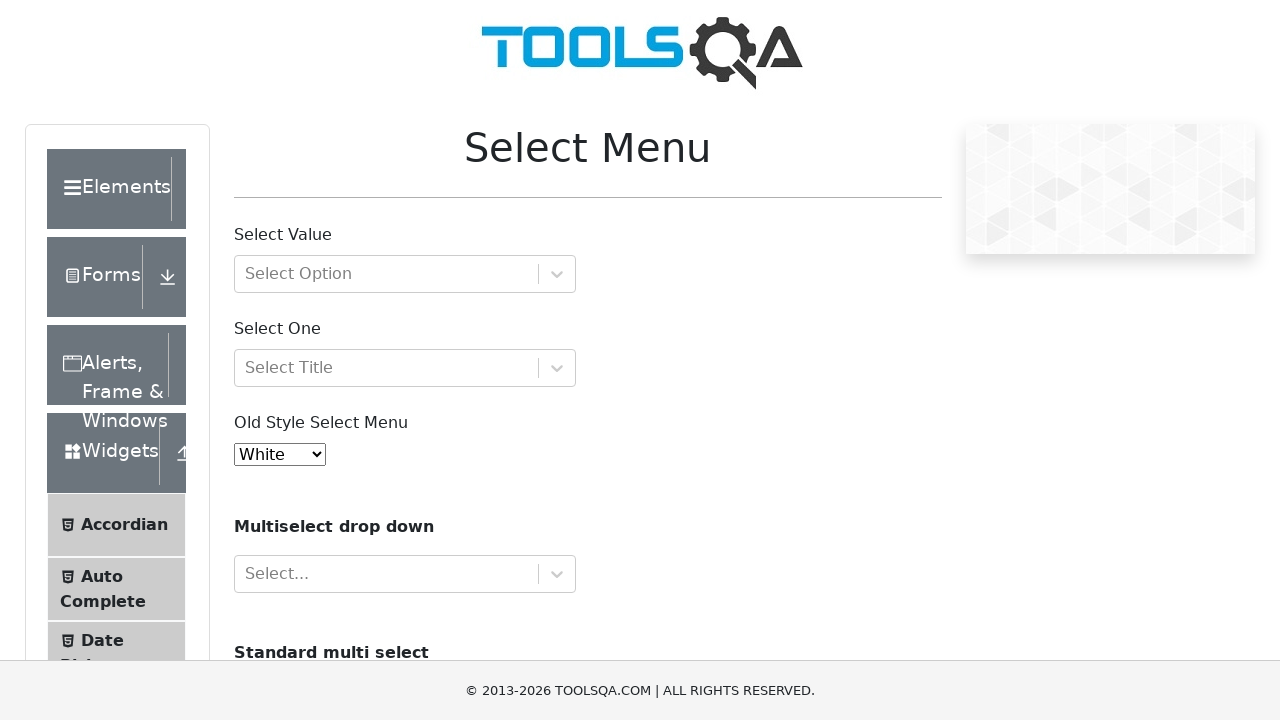

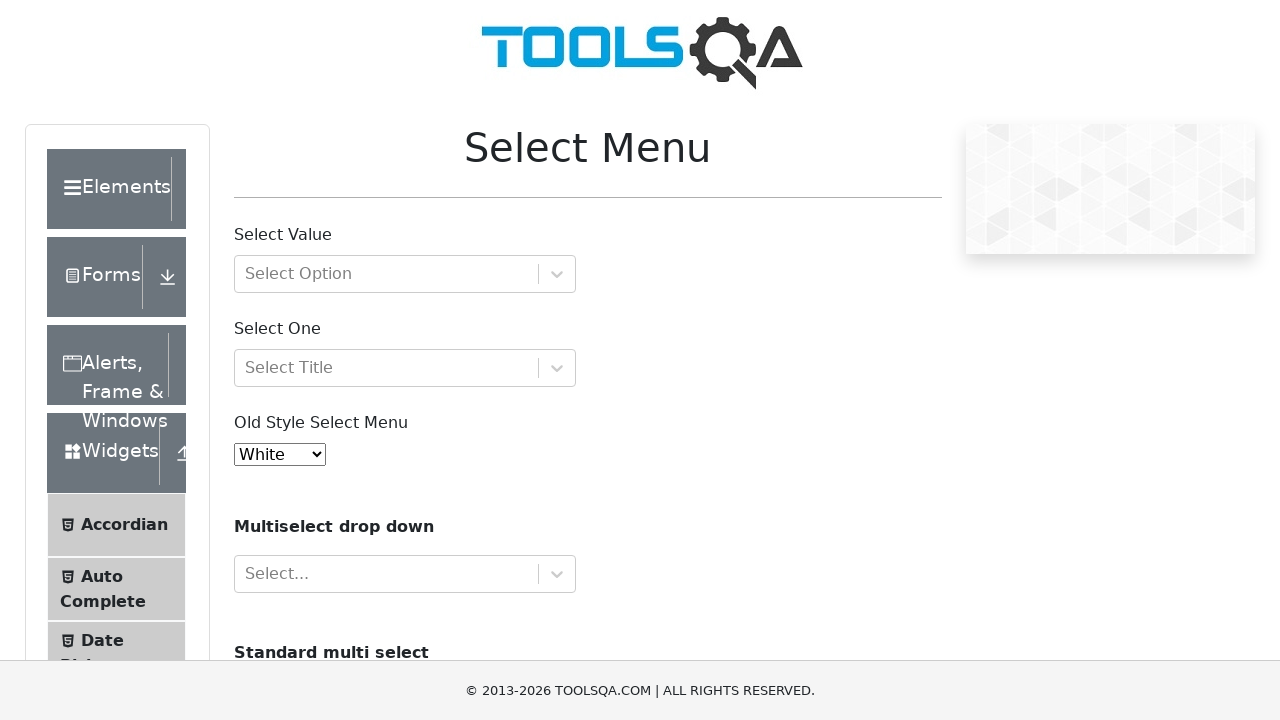